Fills out a subdomain field in OrangeHRM's free trial form and submits it

Starting URL: https://www.orangehrm.com/en/30-day-free-trial/

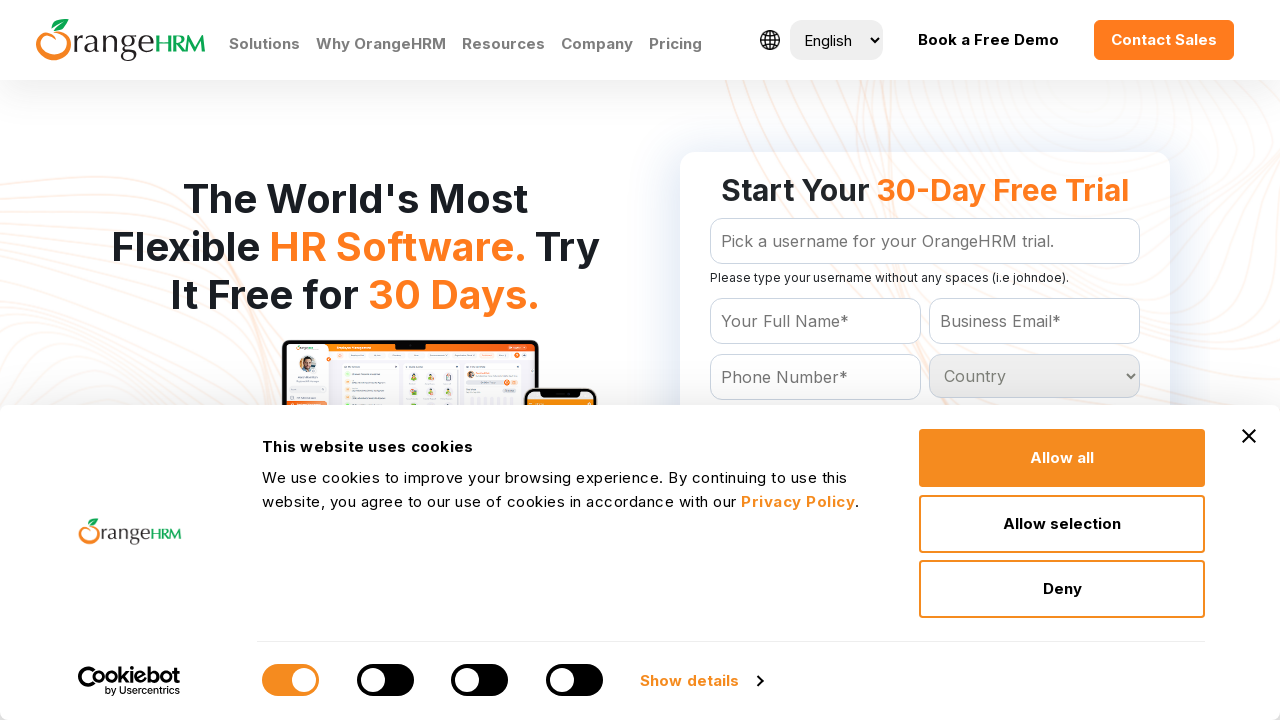

Filled subdomain field with 'Kanishk' on #Form_getForm_subdomain
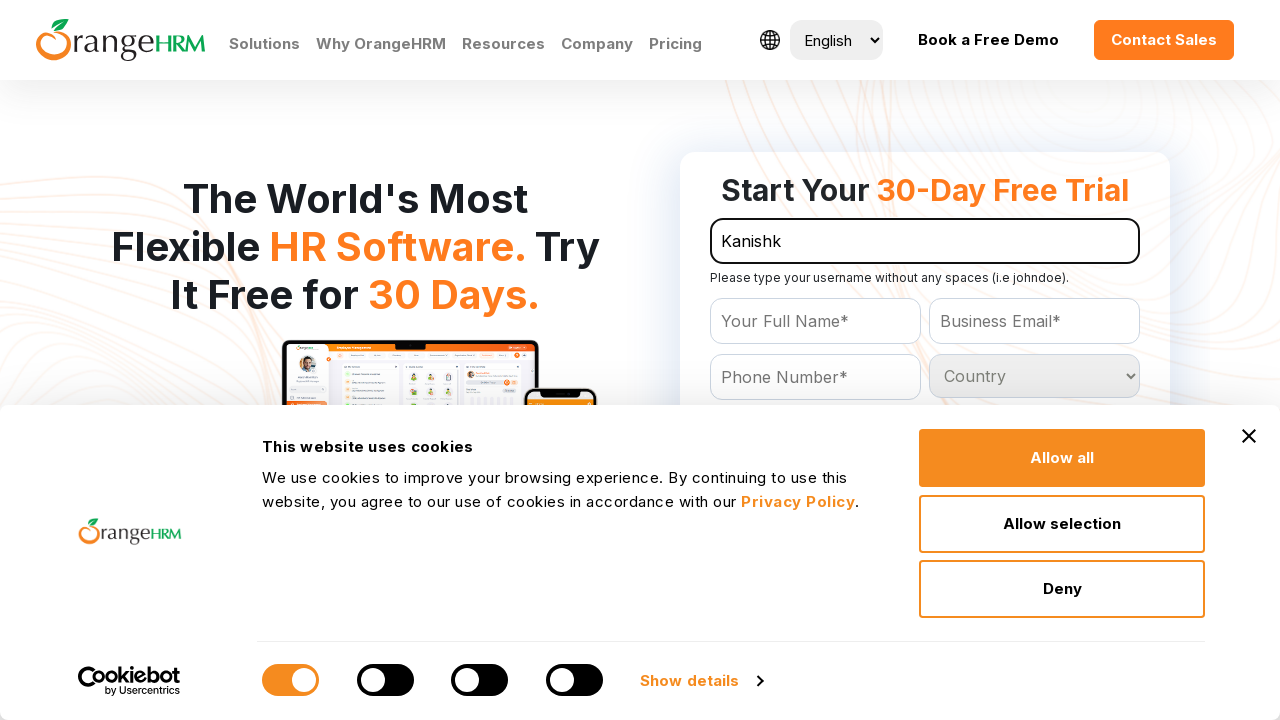

Clicked submit button to complete free trial form at (925, 360) on #Form_getForm_action_submitForm
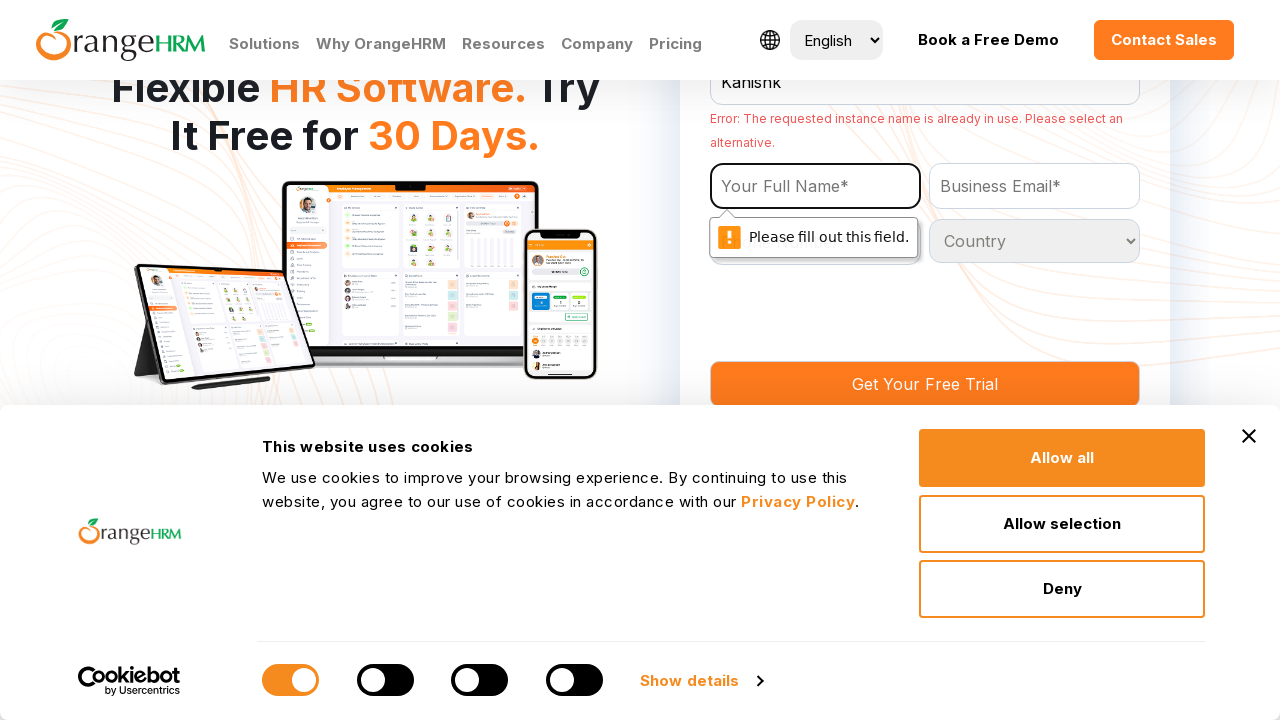

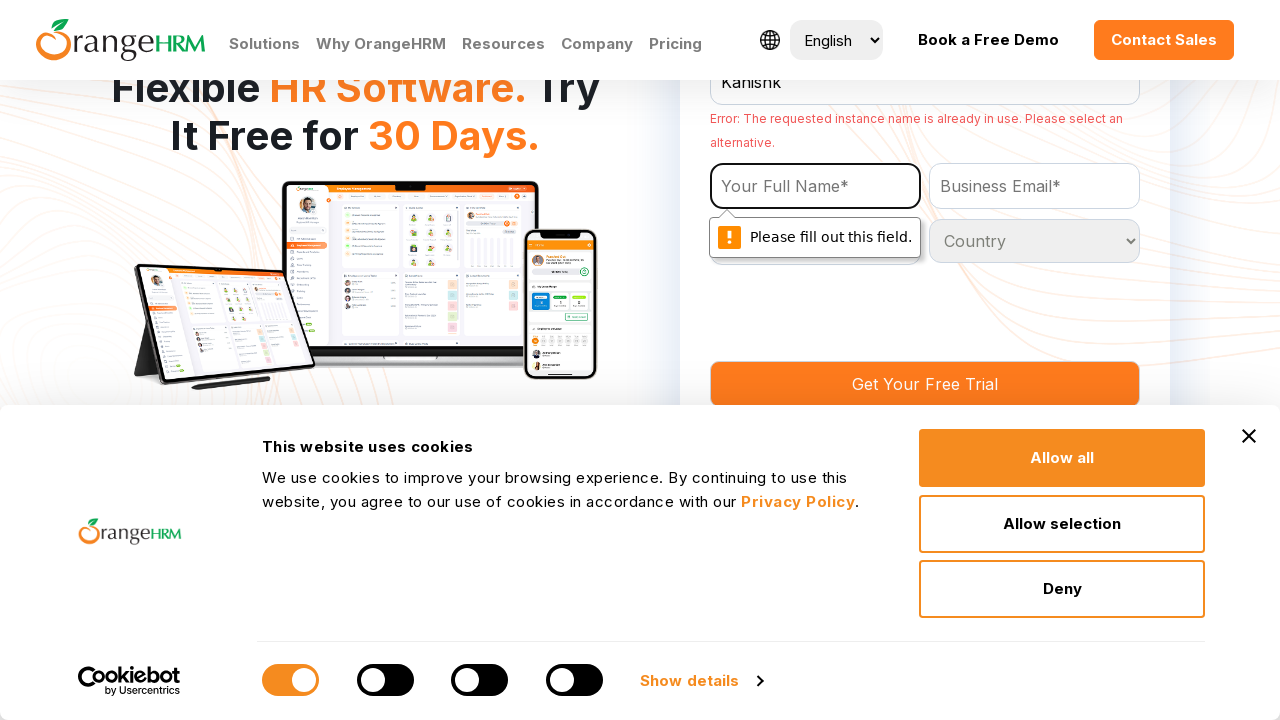